Navigates to the Makers Tech website and verifies the page title matches the expected value

Starting URL: https://makers.tech

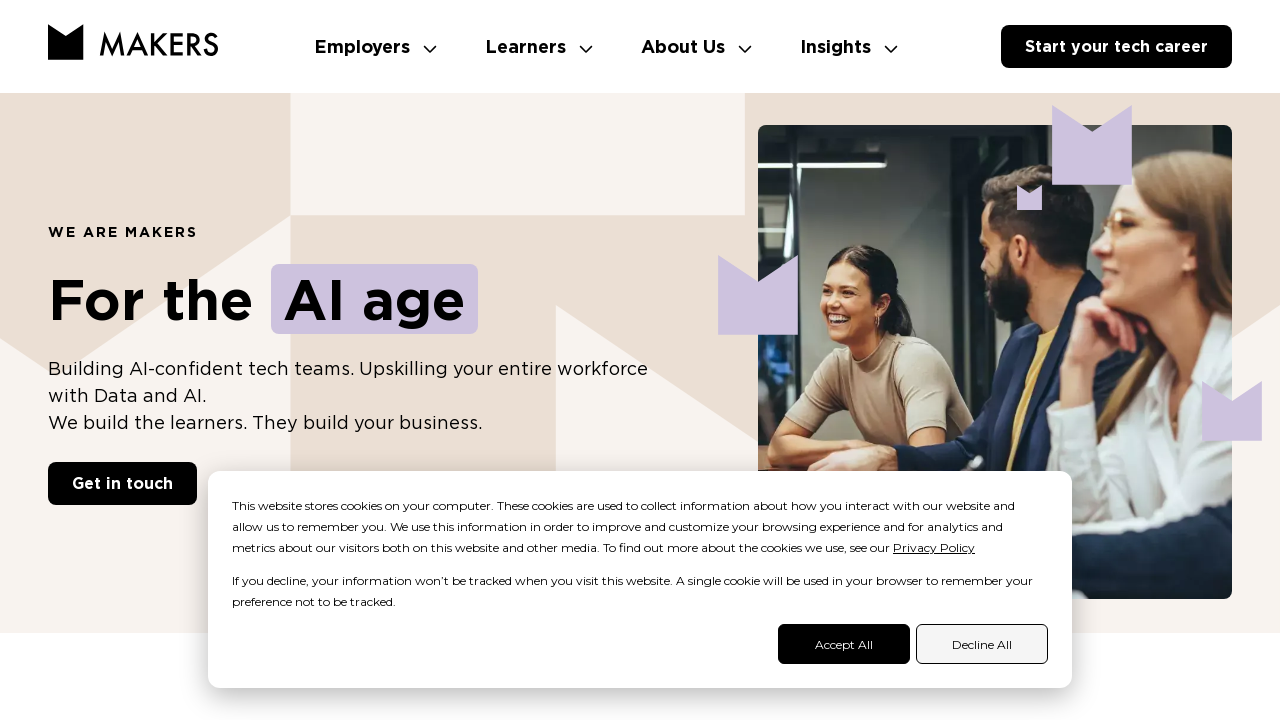

Navigated to https://makers.tech
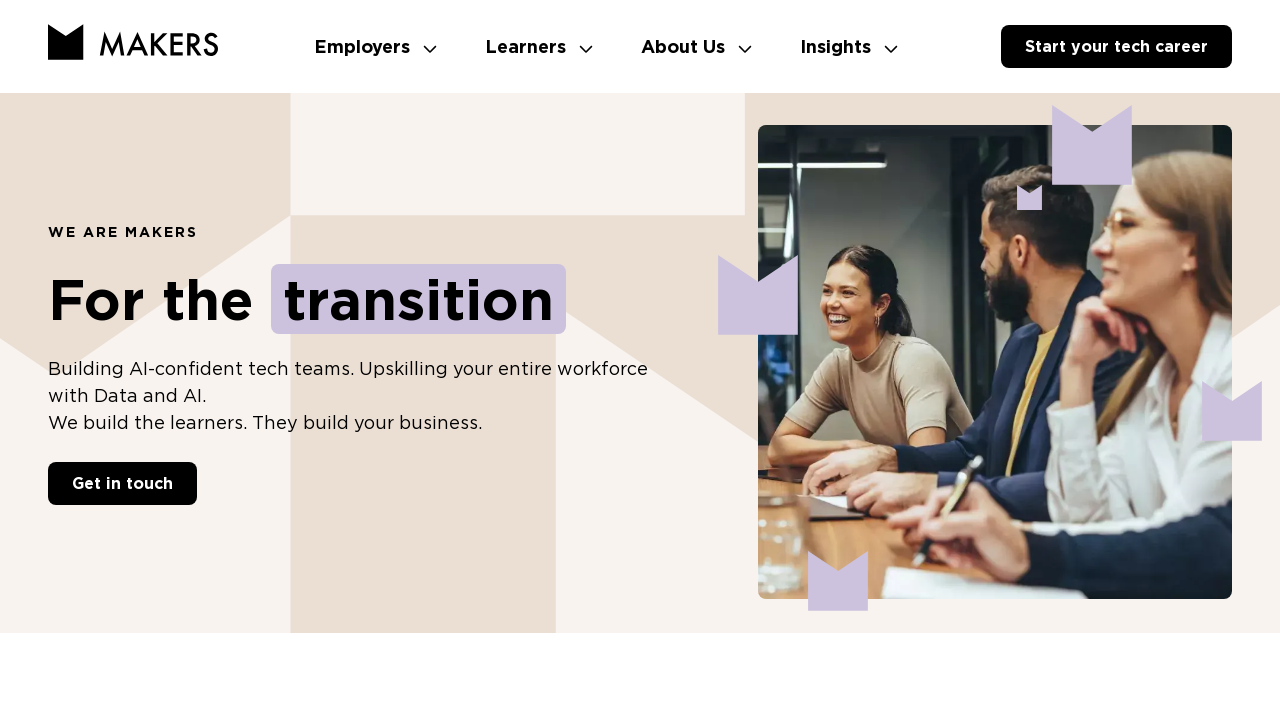

Verified page title matches 'We are Makers. Building the future.'
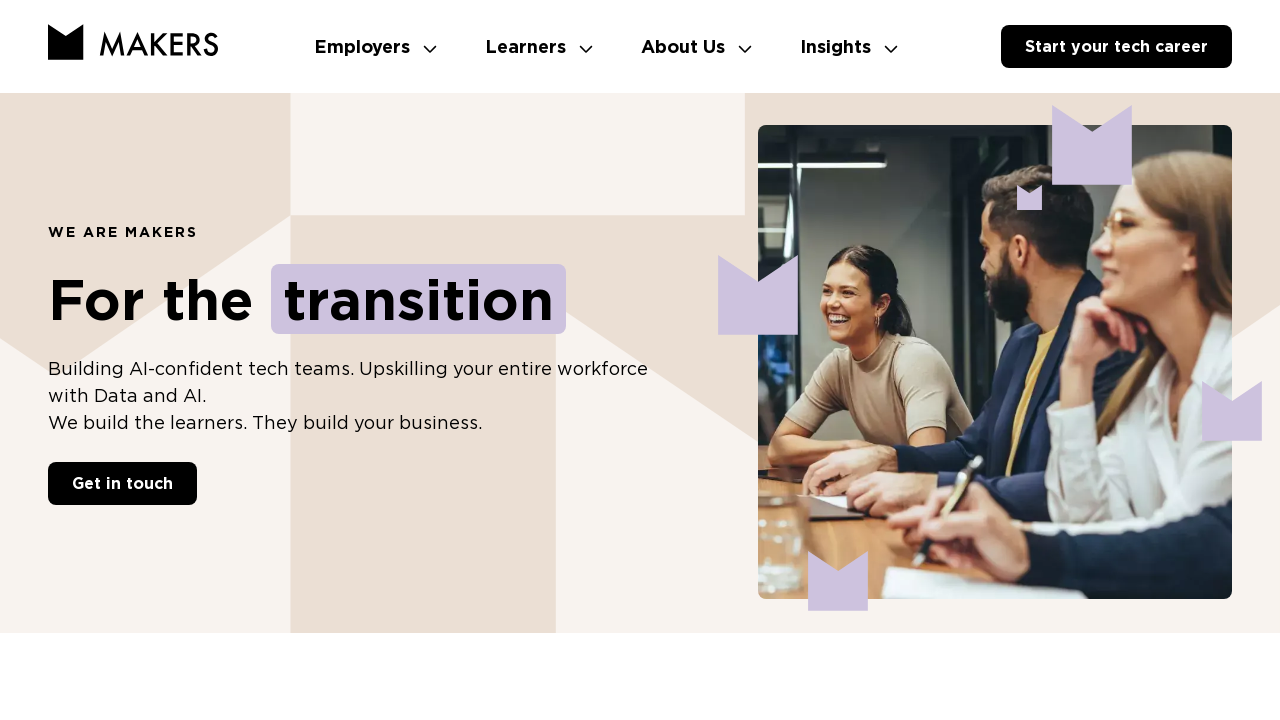

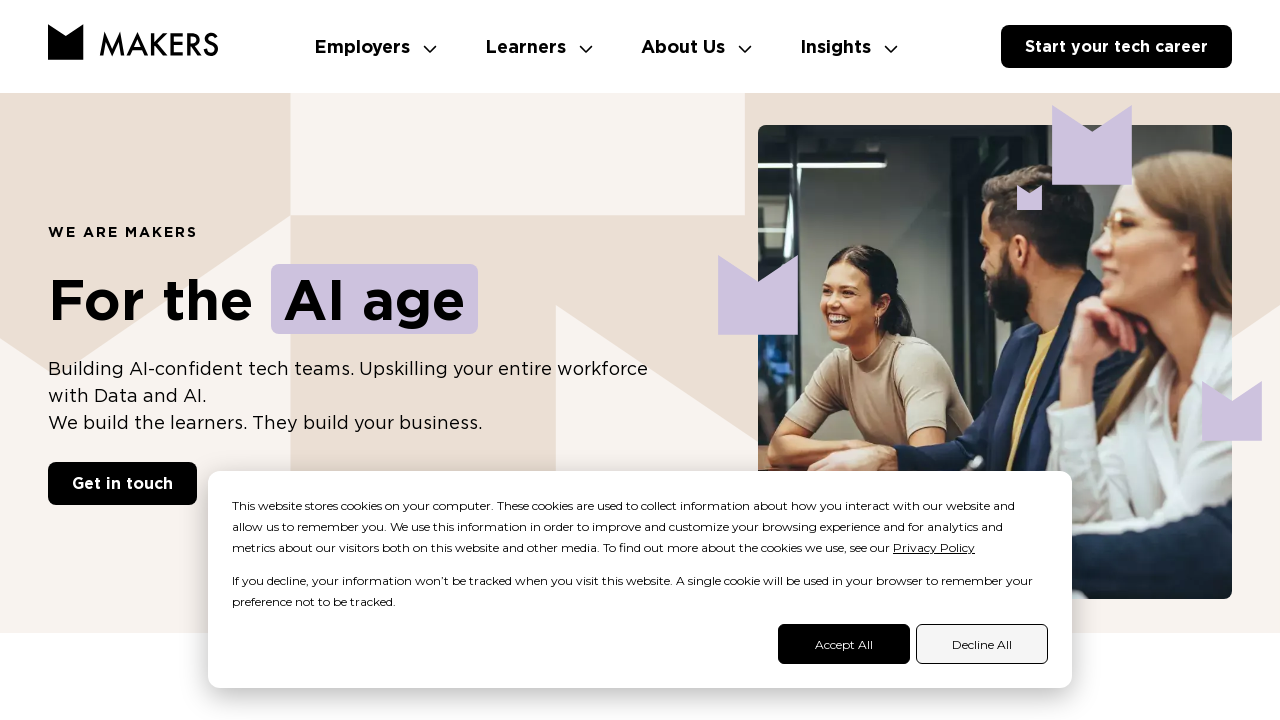